Tests tooltip functionality by hovering over a button element and verifying the tooltip appears with expected text.

Starting URL: https://demoqa.com/tool-tips

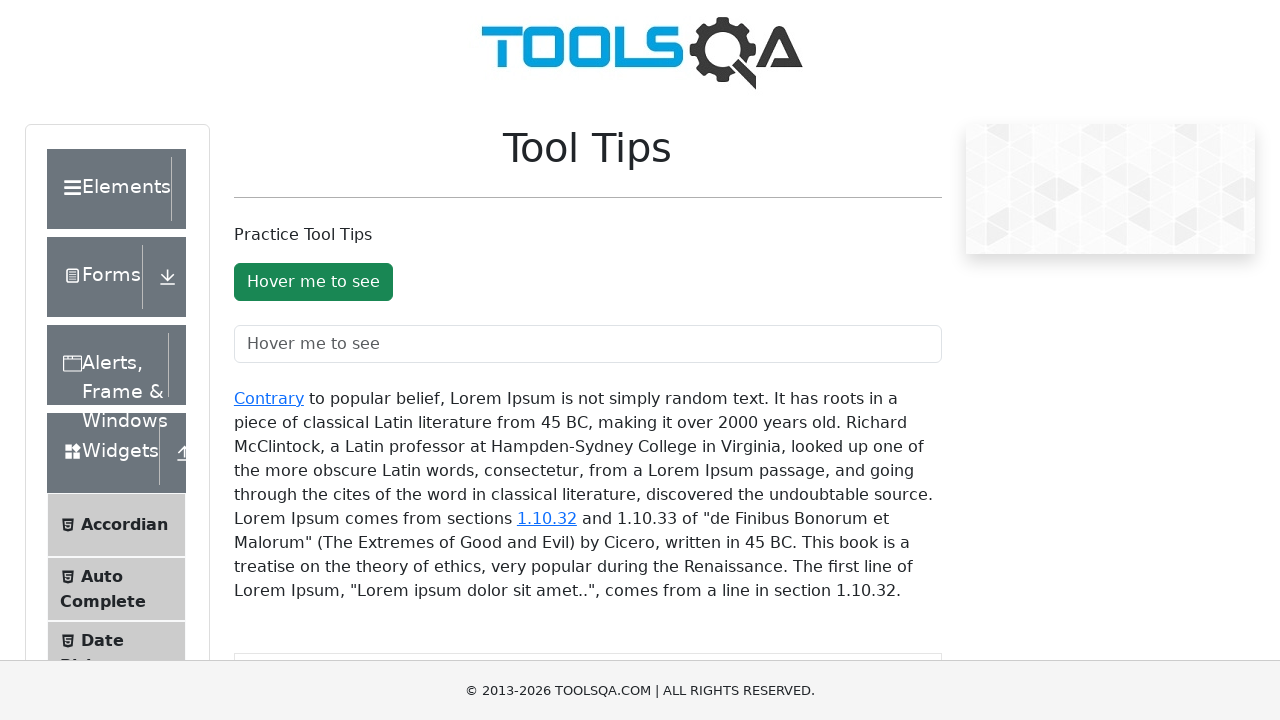

Hovered over tooltip button element at (313, 282) on #toolTipButton
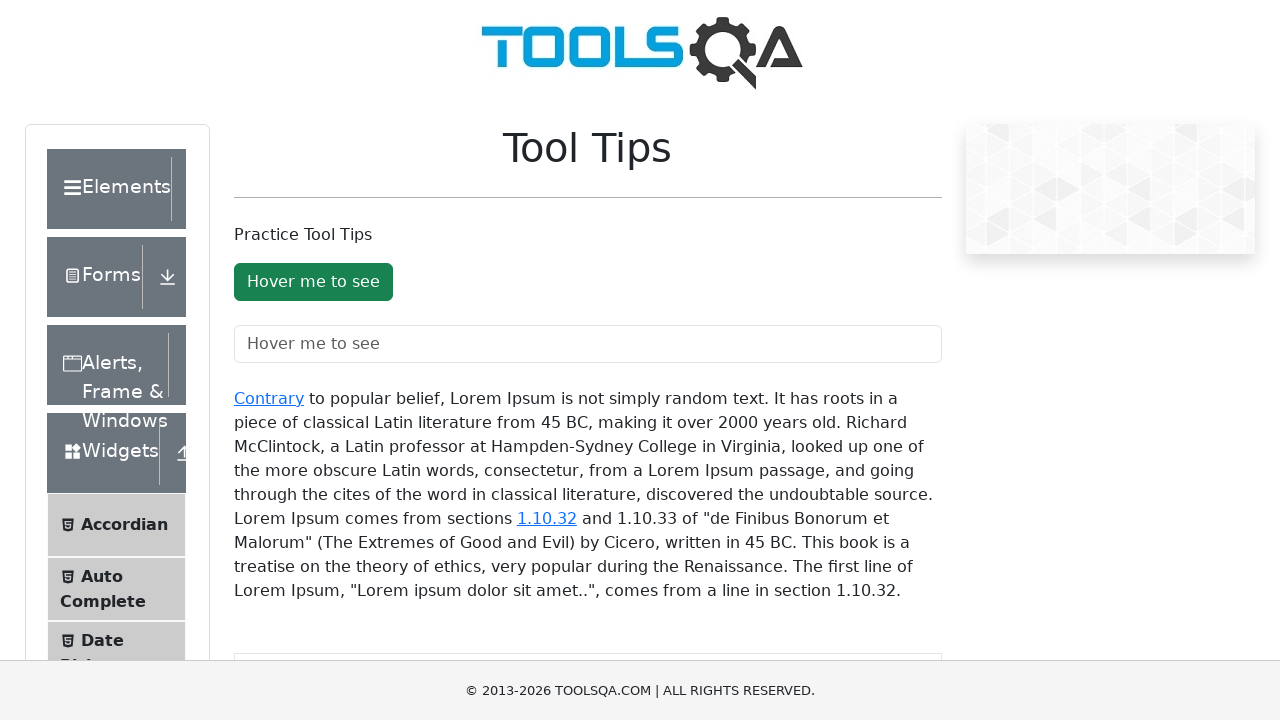

Tooltip appeared with expected selector
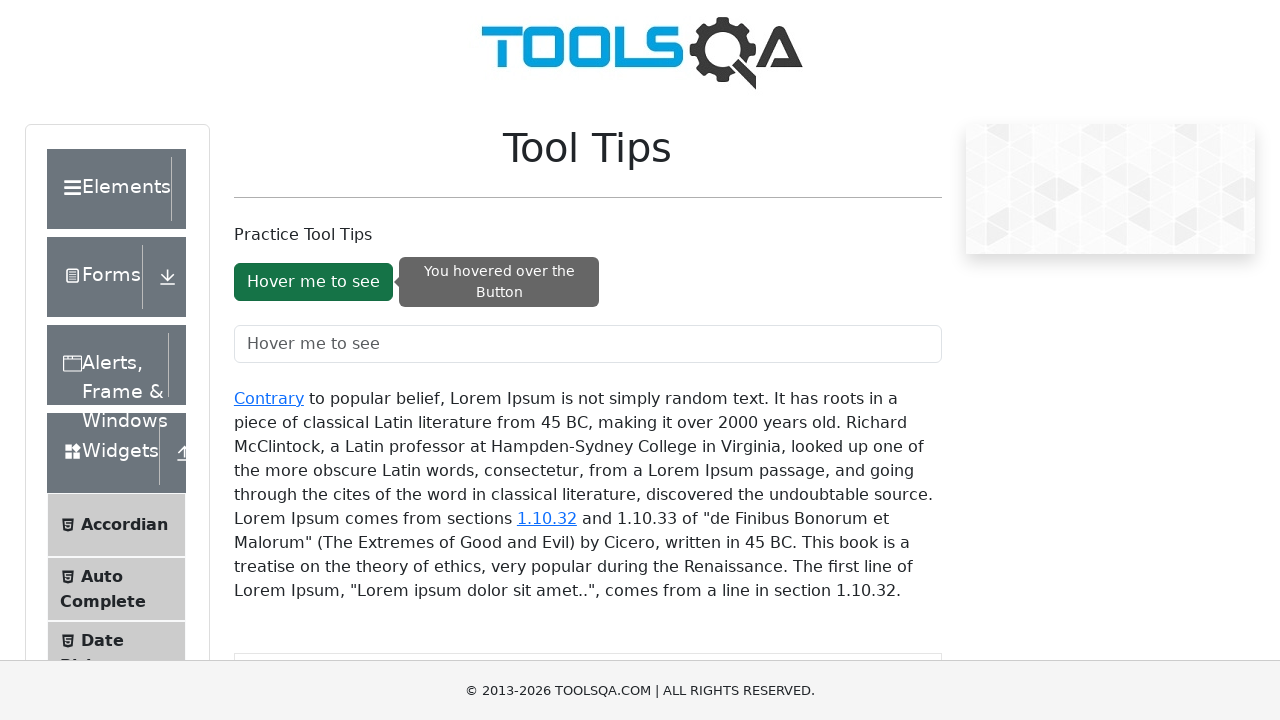

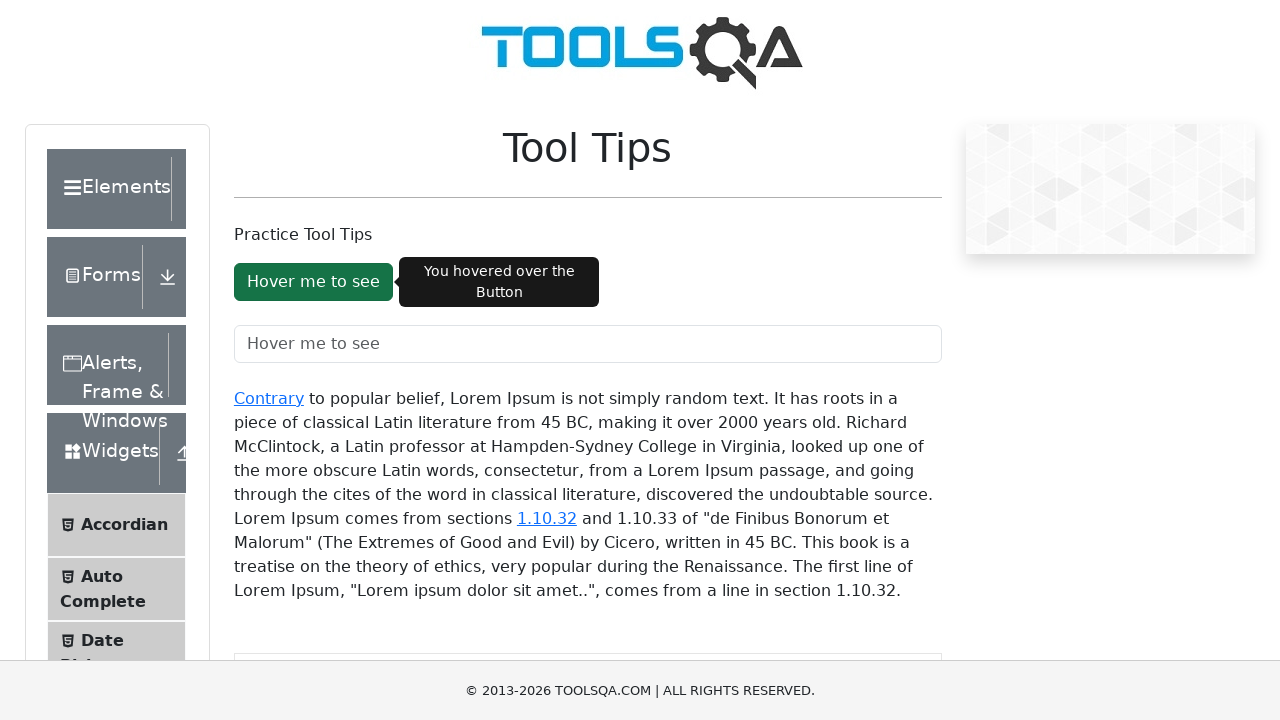